Tests clicking the JS Prompt button and accepting without entering text to verify empty input

Starting URL: http://the-internet.herokuapp.com/javascript_alerts

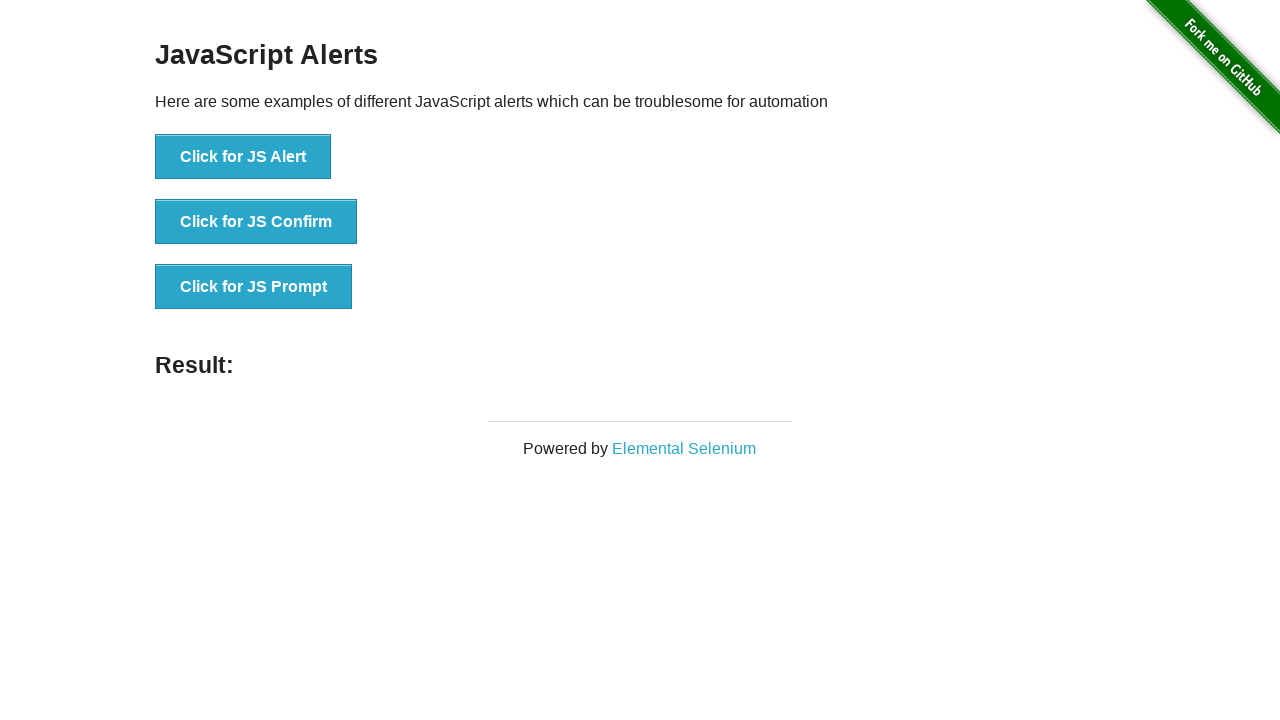

Clicked the JS Prompt button at (254, 287) on xpath=//*[@id="content"]/div/ul/li[3]/button
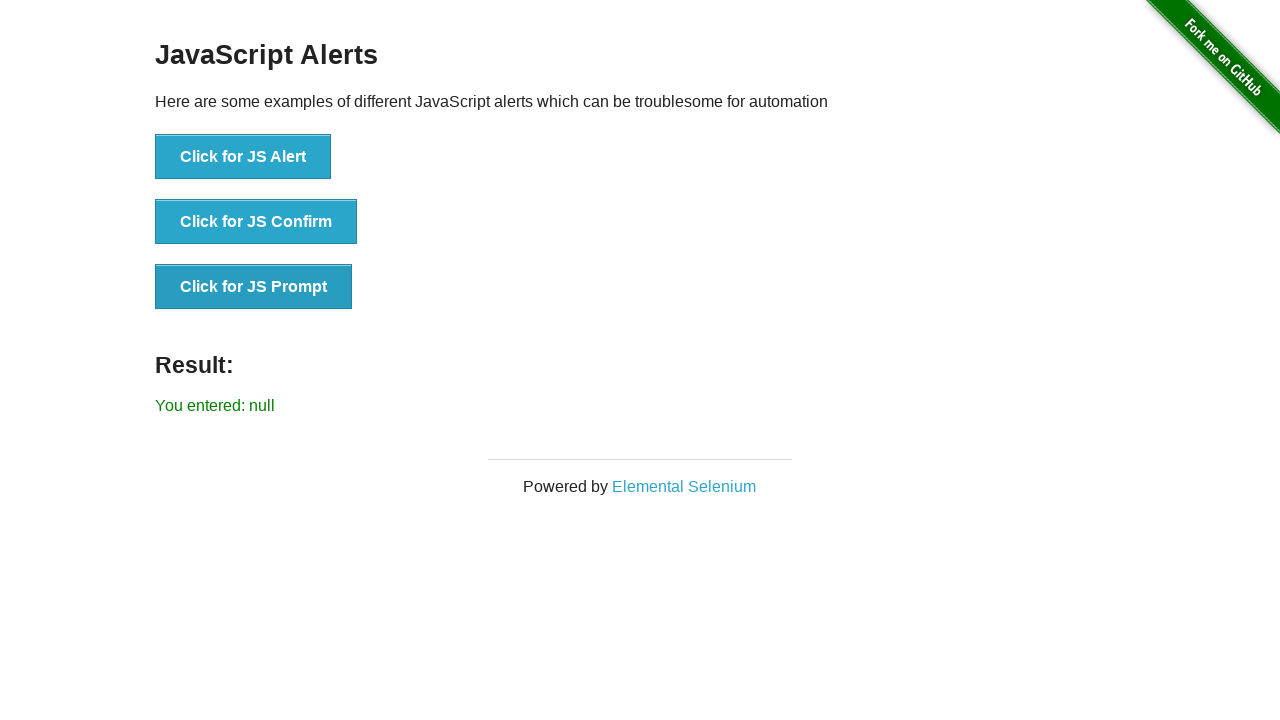

Set up dialog handler to accept prompt without entering text
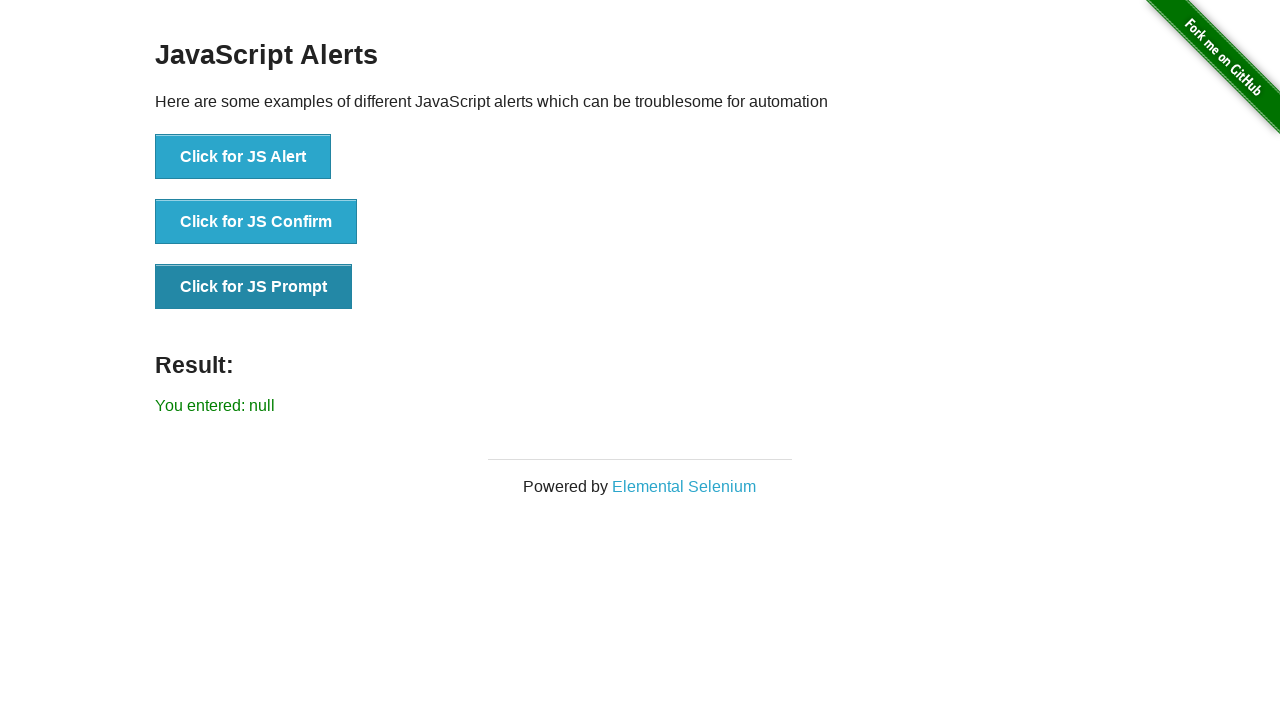

Result message appeared after accepting empty prompt
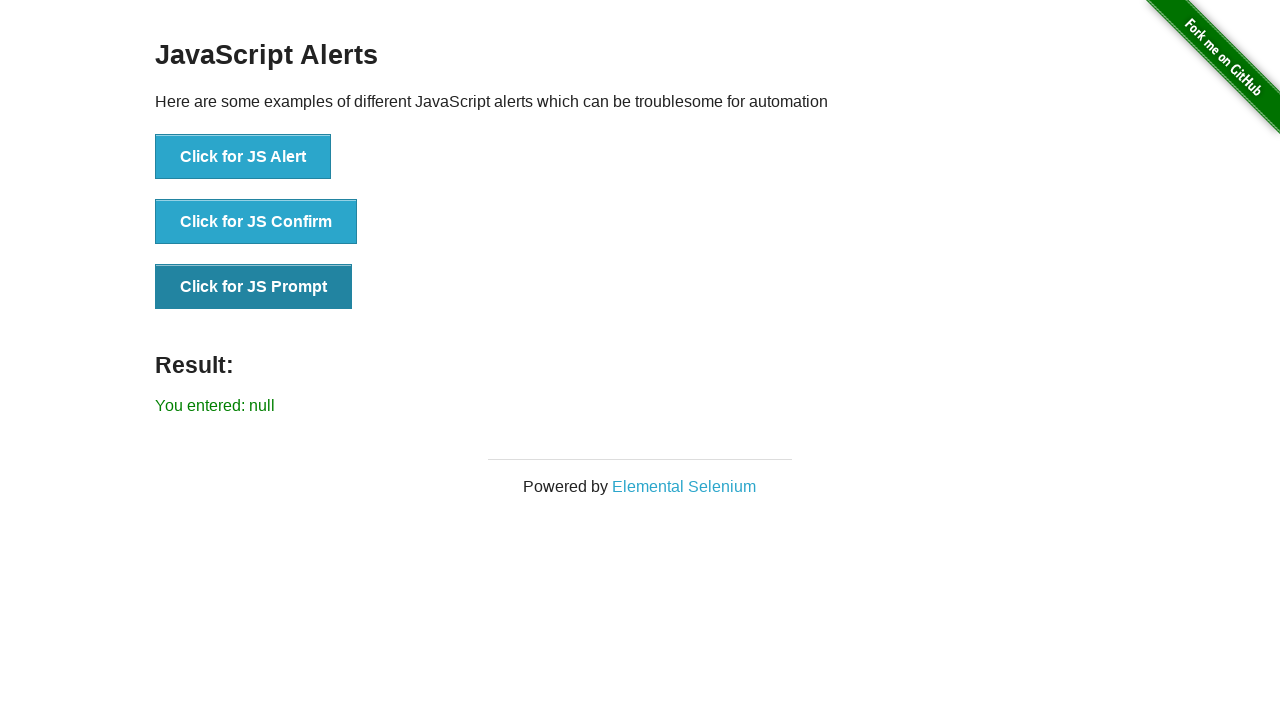

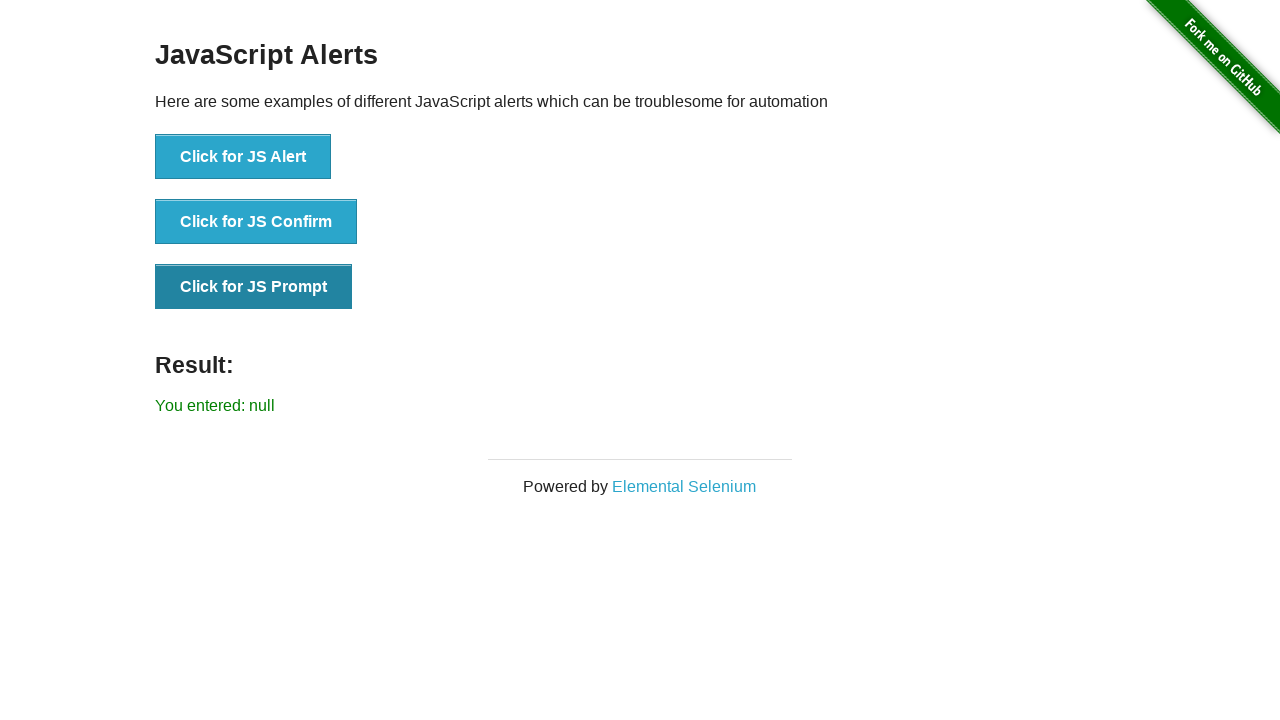